Tests that text entered in the password field appears correctly

Starting URL: https://www.saucedemo.com/

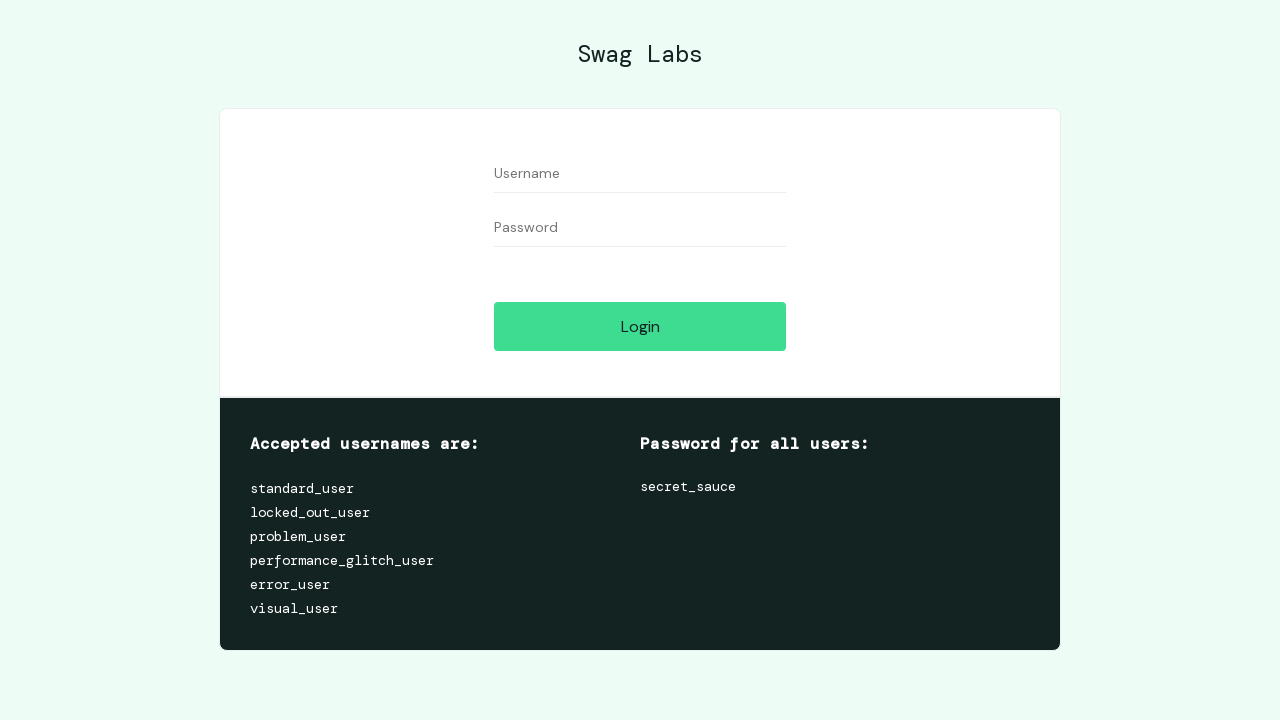

Entered 'secret_sauce' into password field on #password
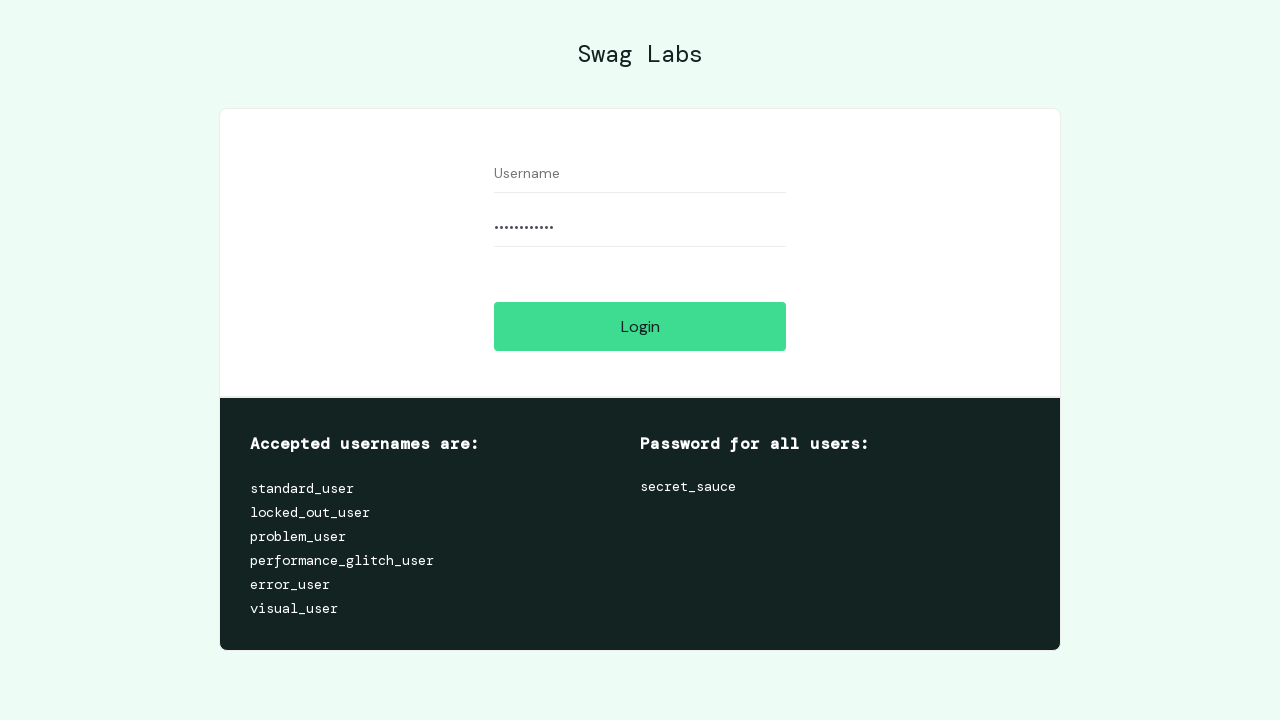

Located password field element
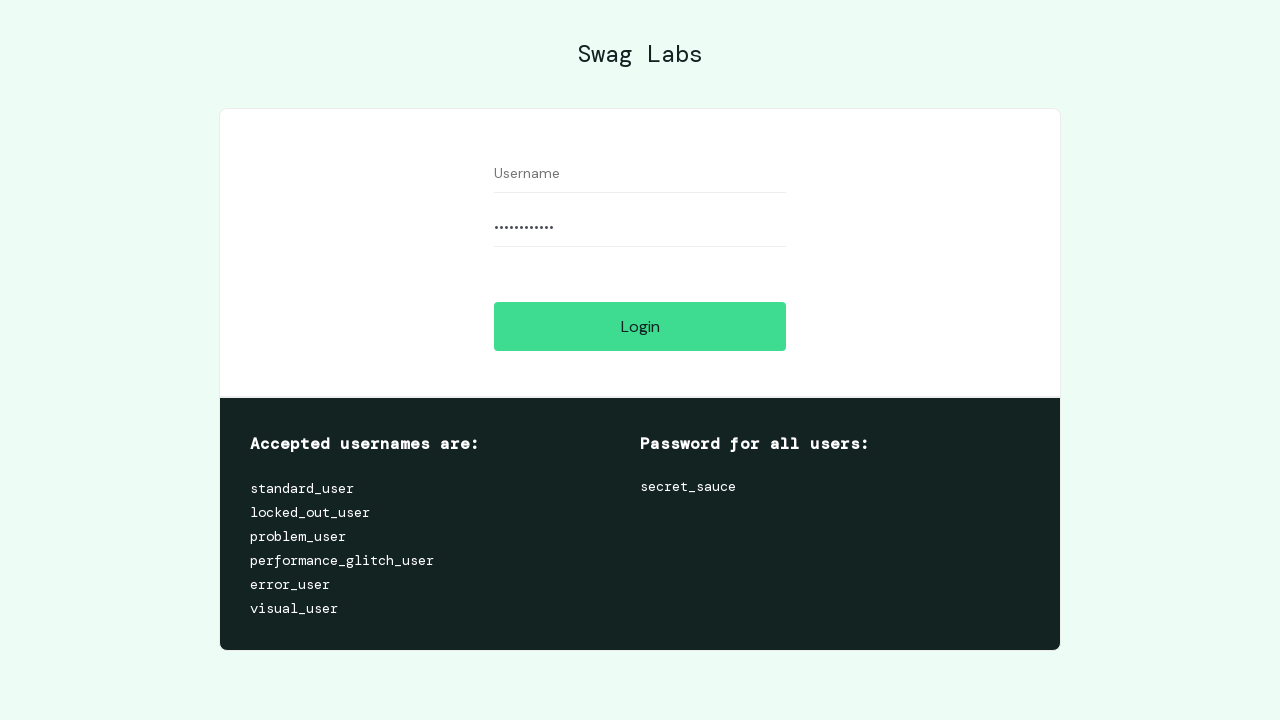

Verified password field contains 'secret_sauce'
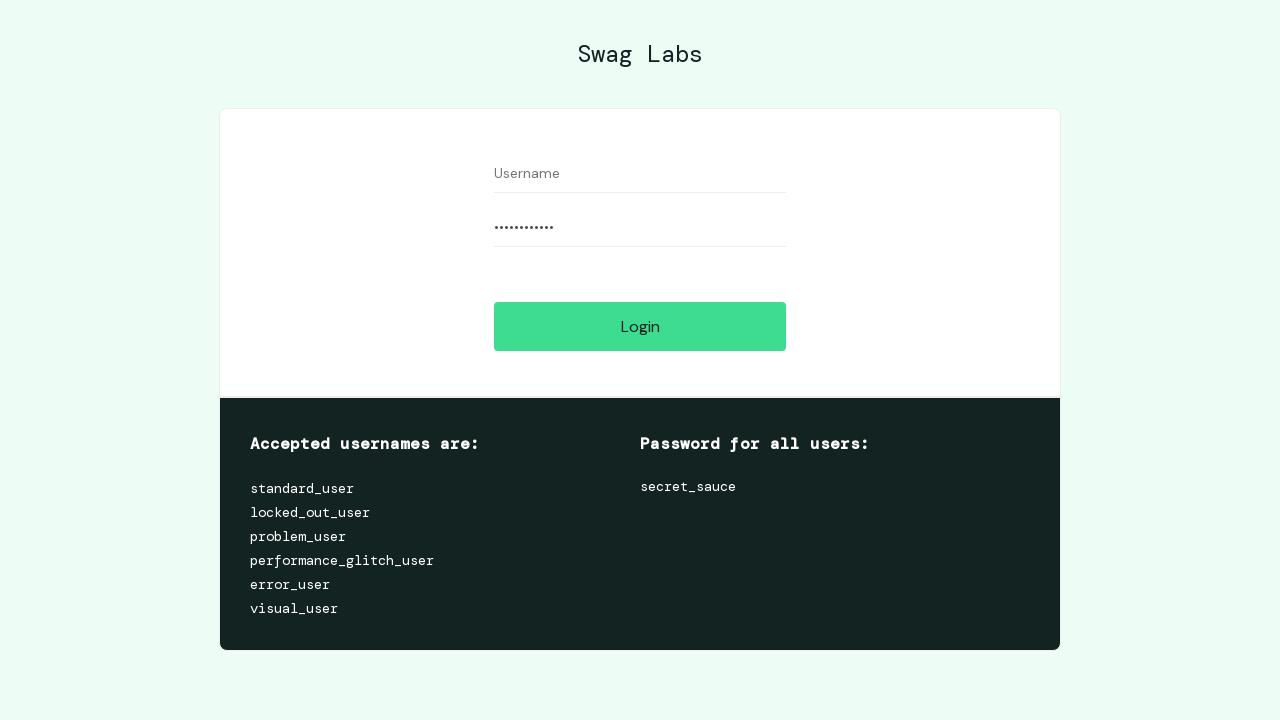

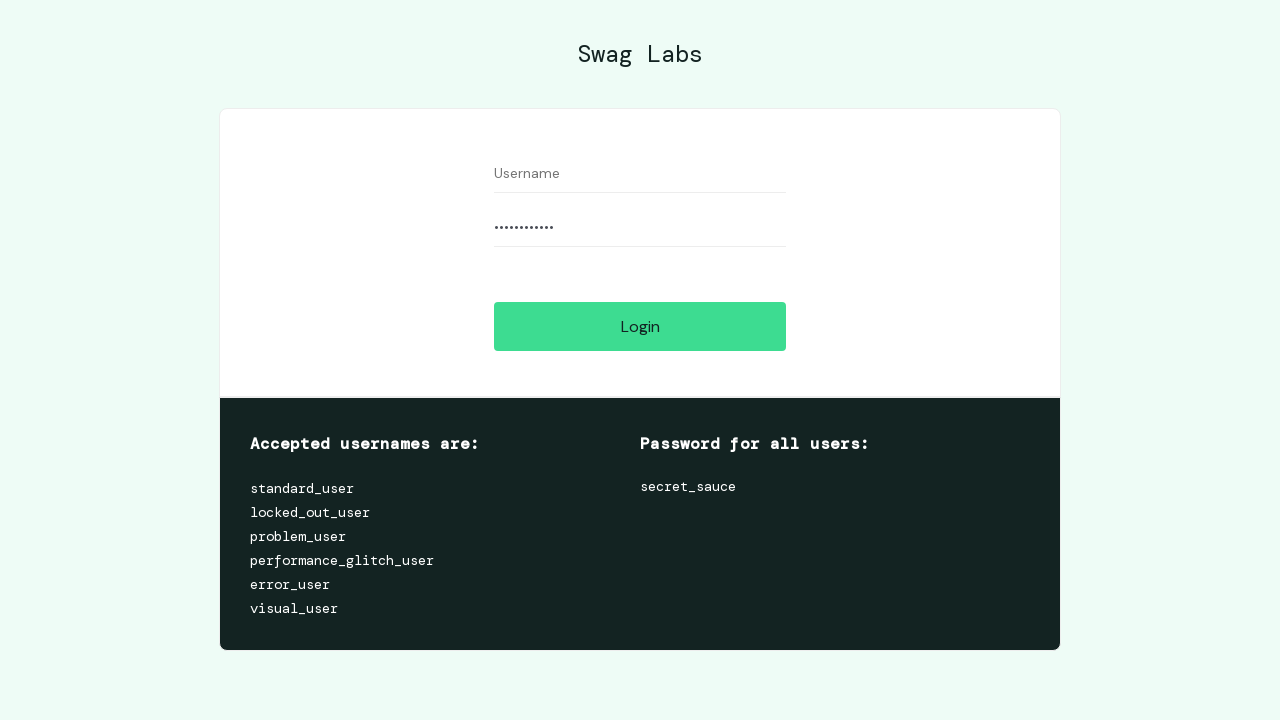